Tests opting out of A/B tests by adding an opt-out cookie before navigating to the A/B test page, then verifying the page shows "No A/B Test" heading.

Starting URL: http://the-internet.herokuapp.com

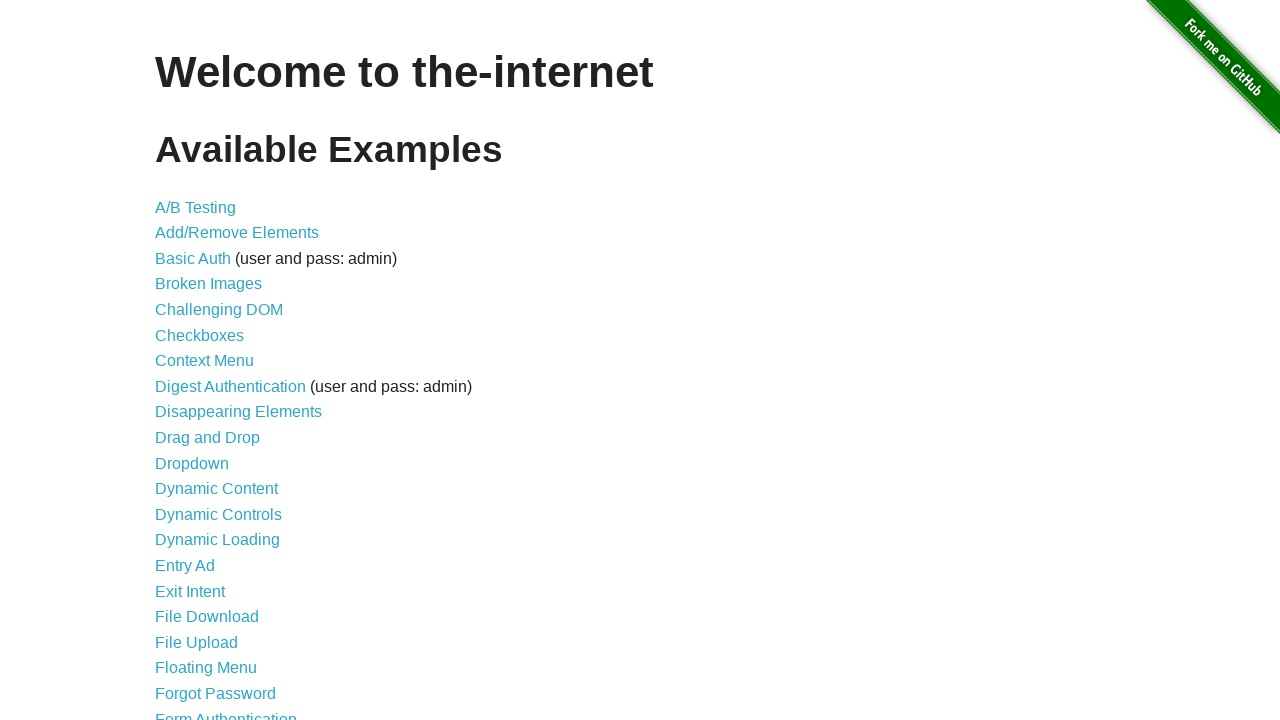

Added optimizelyOptOut cookie to opt out of A/B tests
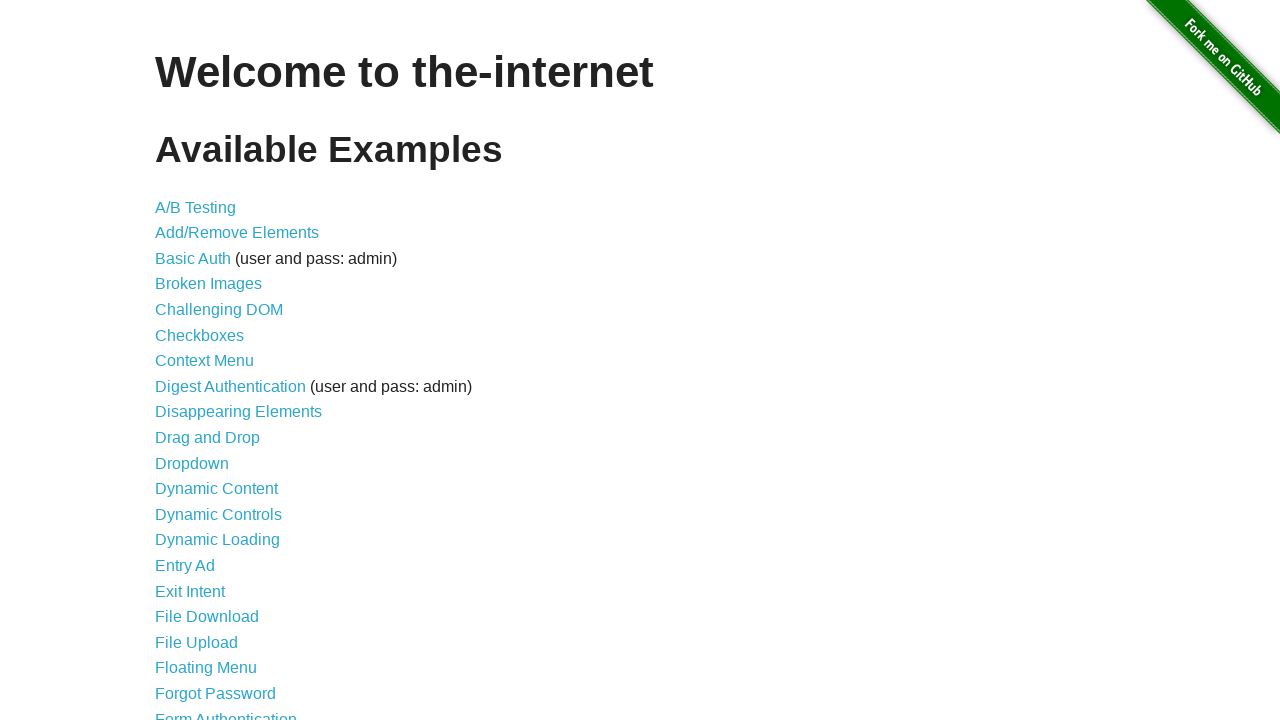

Navigated to A/B test page
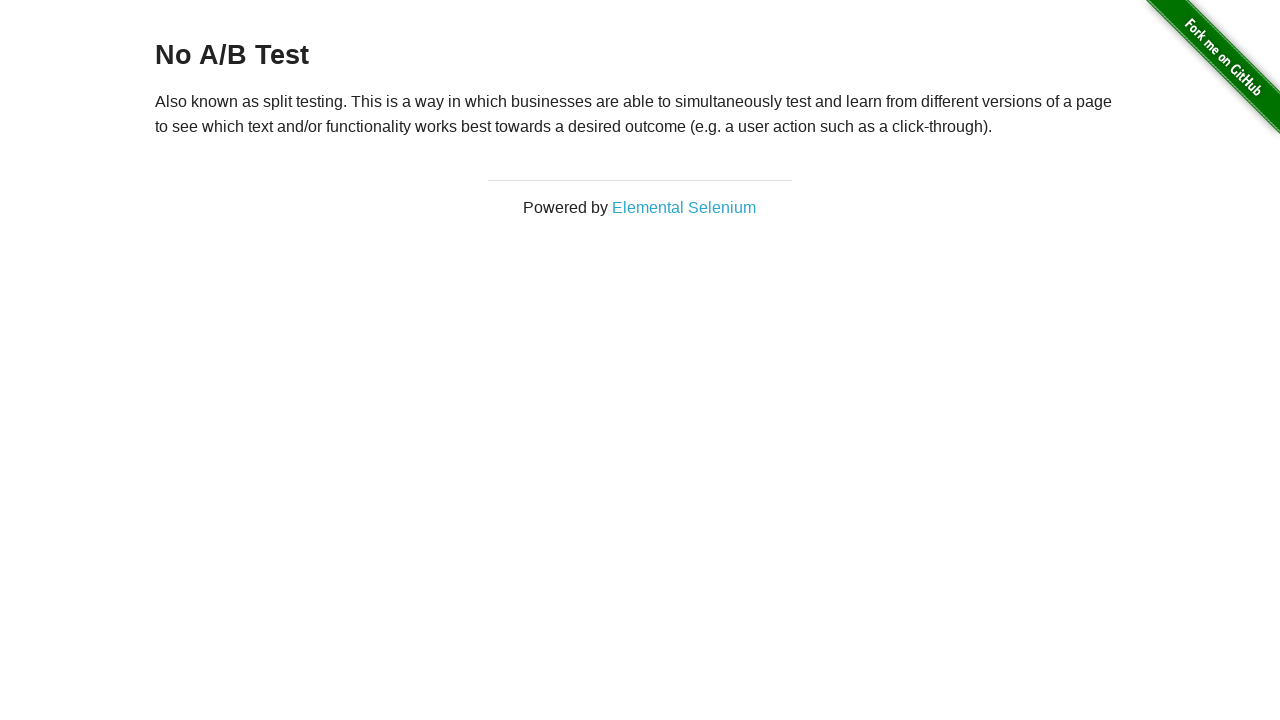

H3 heading appeared on page
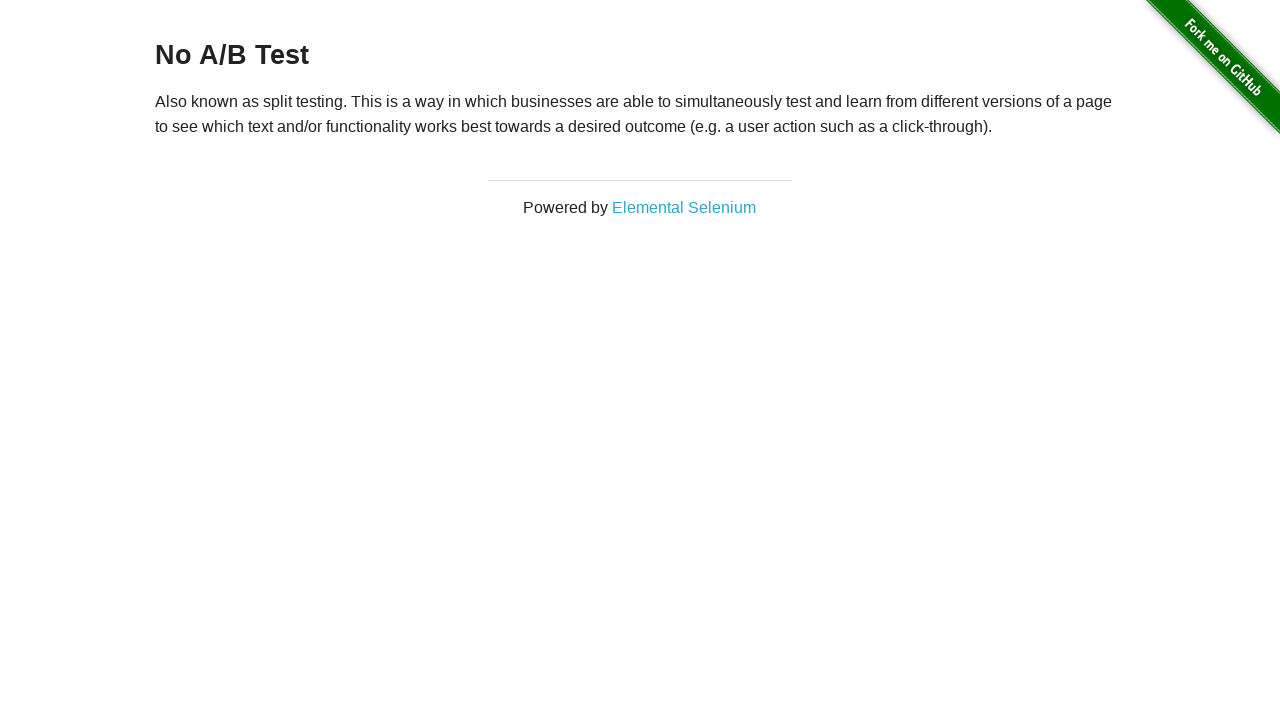

Retrieved heading text: 'No A/B Test'
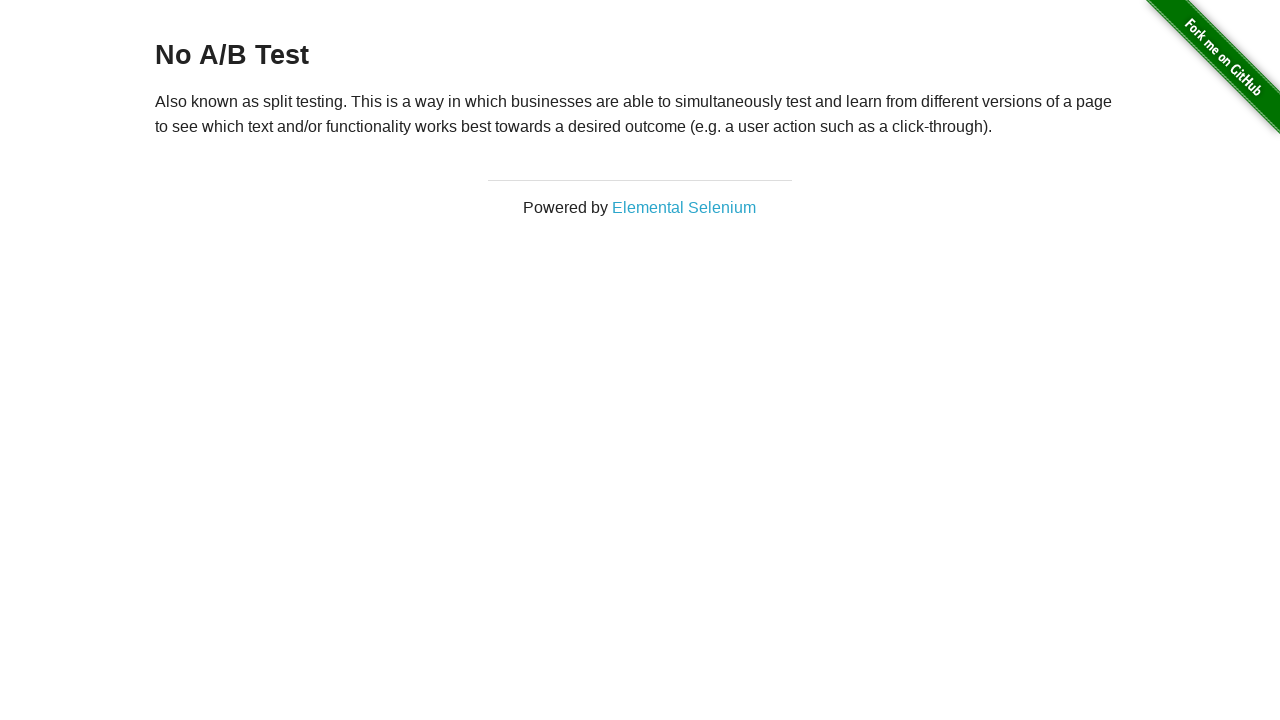

Verified heading text is 'No A/B Test' - A/B test opt-out successful
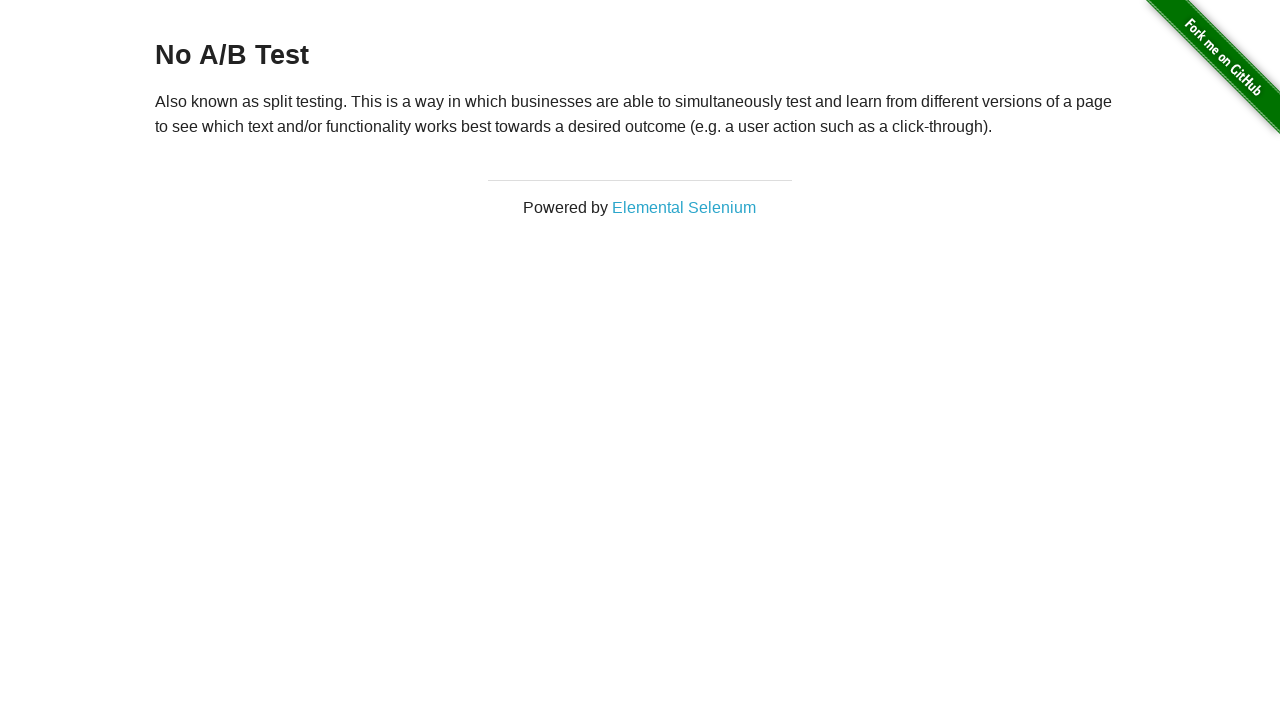

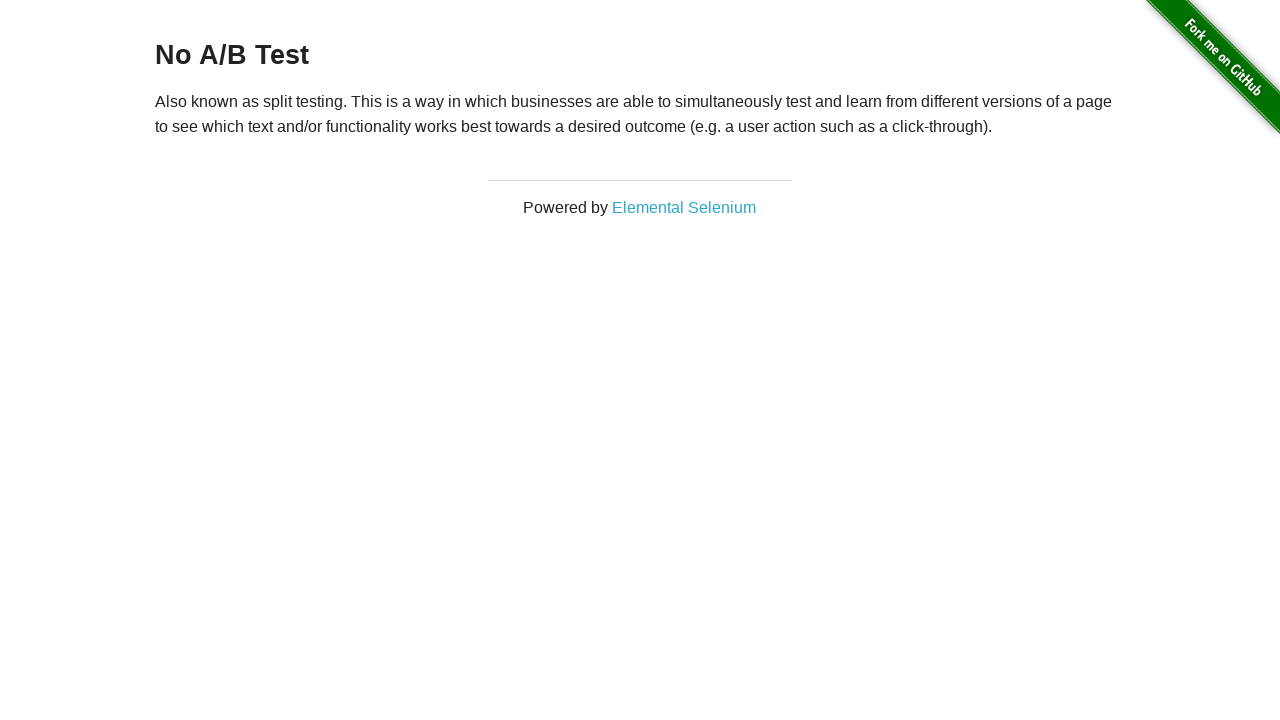